Searches for a Christian song on resursecrestine.ro, finds the first search result, clicks on it, and verifies the song lyrics content is displayed

Starting URL: https://www.resursecrestine.ro/cauta/Cred+in+Dumnezeu/2/titlu/sorteaza/vizualizari

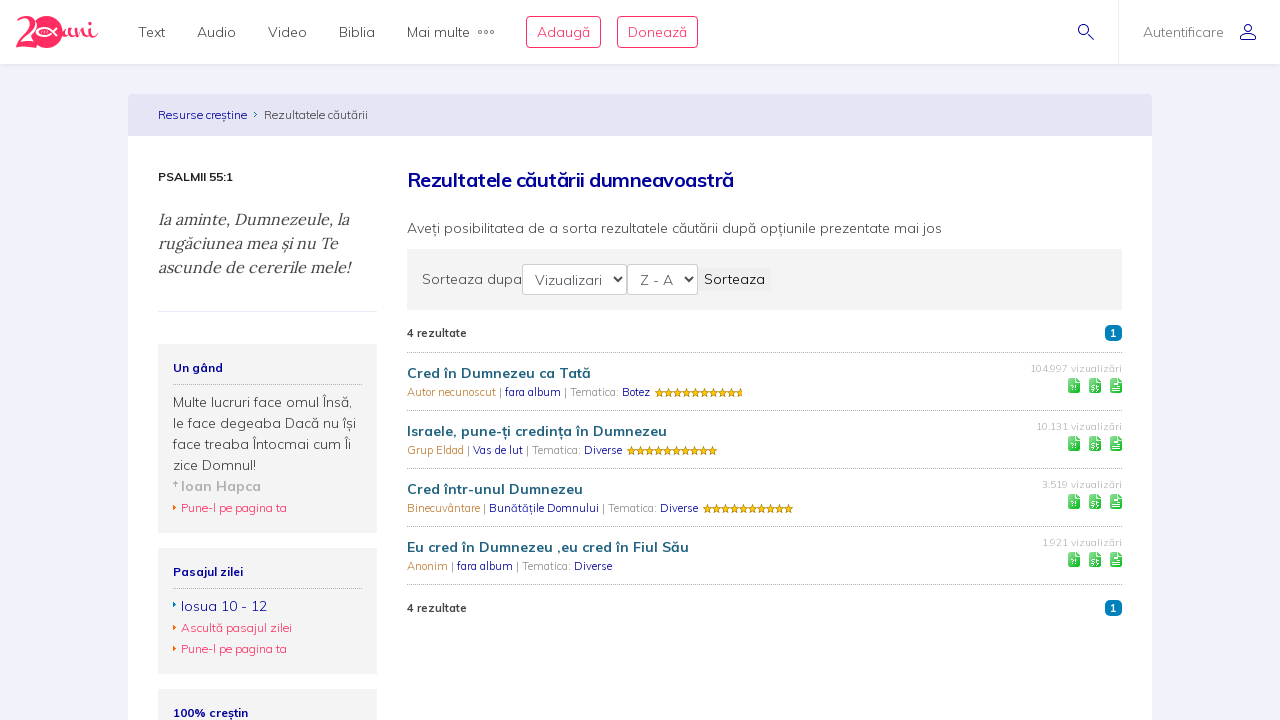

Search results loaded on resursecrestine.ro
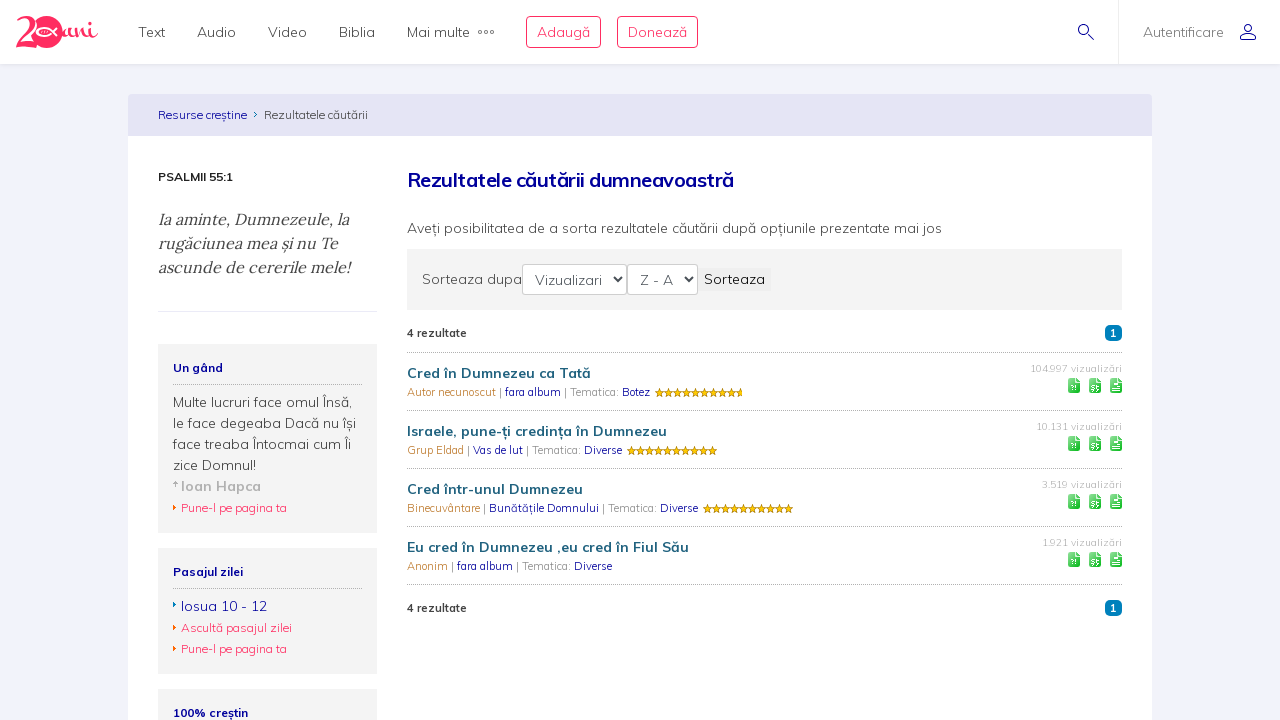

Clicked on the first search result for 'Cred in Dumnezeu' at (498, 372) on xpath=/html/body/div[1]/div[1]/div[2]/div[1]/div[4]/div[1]/div/div[1]/div[1]/a >
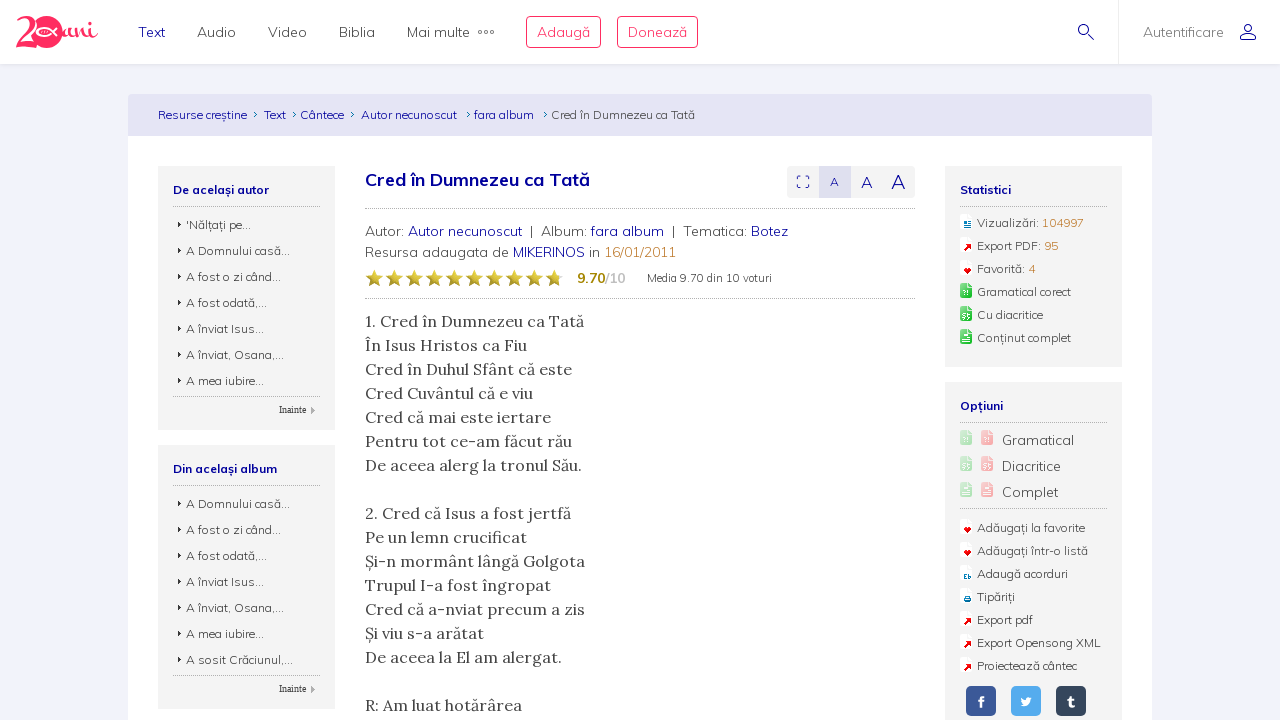

Song lyrics page loaded and lyrics content is displayed
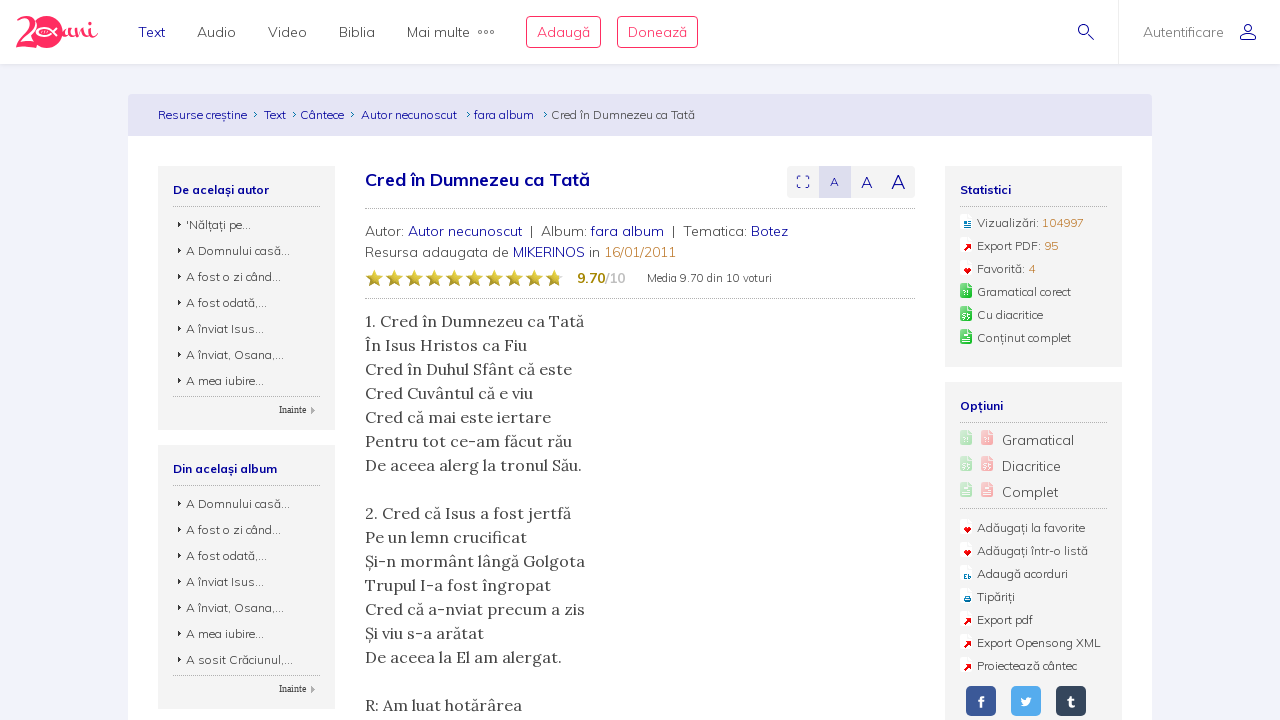

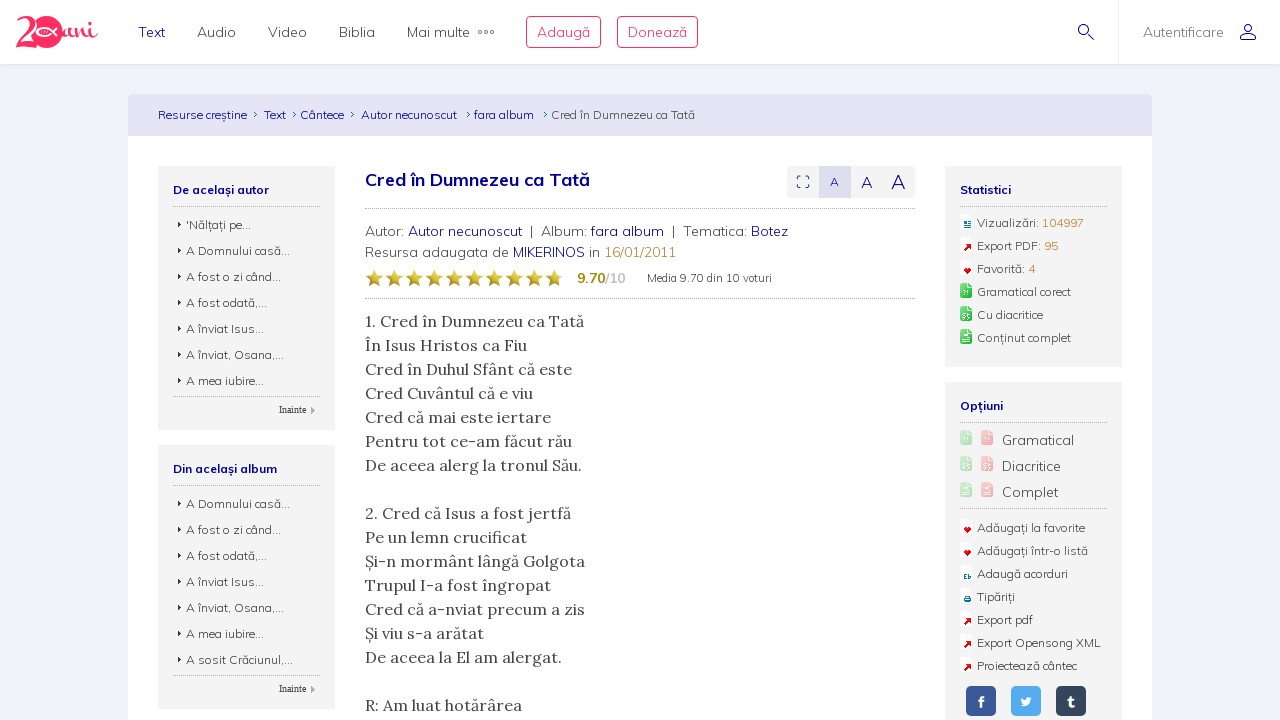